Navigates to the Rahul Shetty Academy Selenium Practice e-commerce page and verifies the page loads successfully

Starting URL: https://rahulshettyacademy.com/seleniumPractise/#/

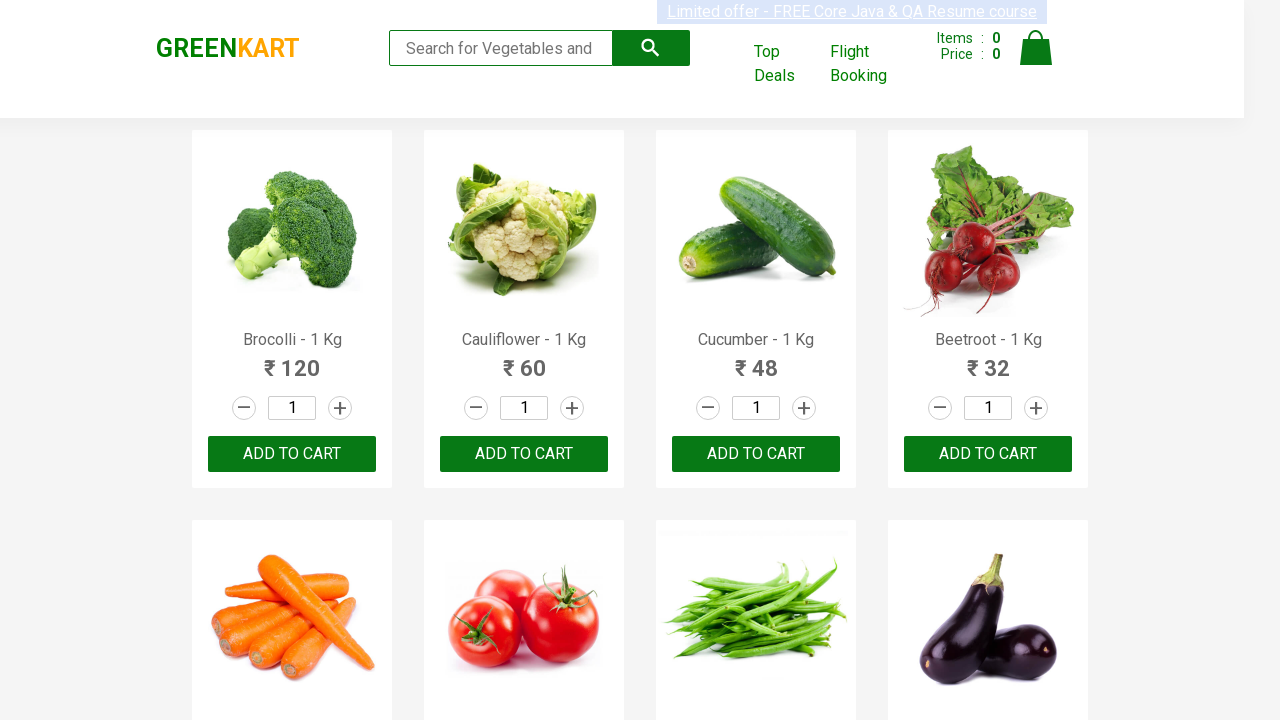

Waited for product elements to load on Rahul Shetty Academy e-commerce page
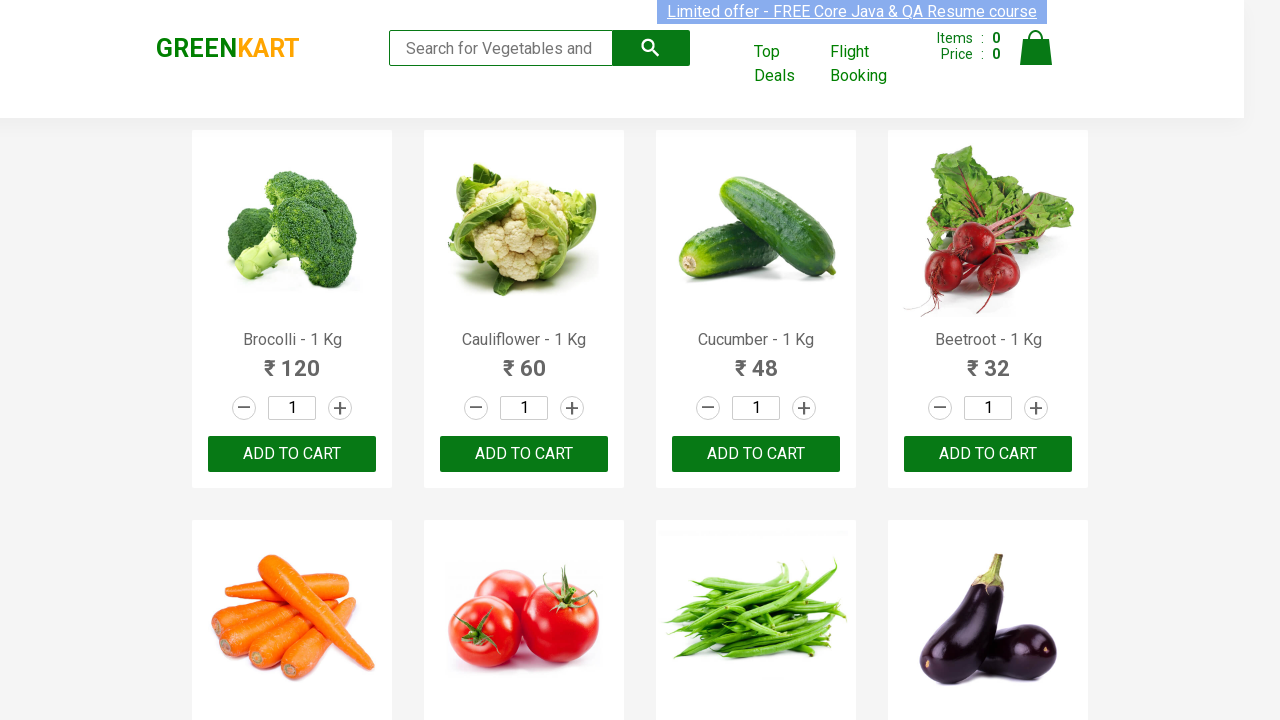

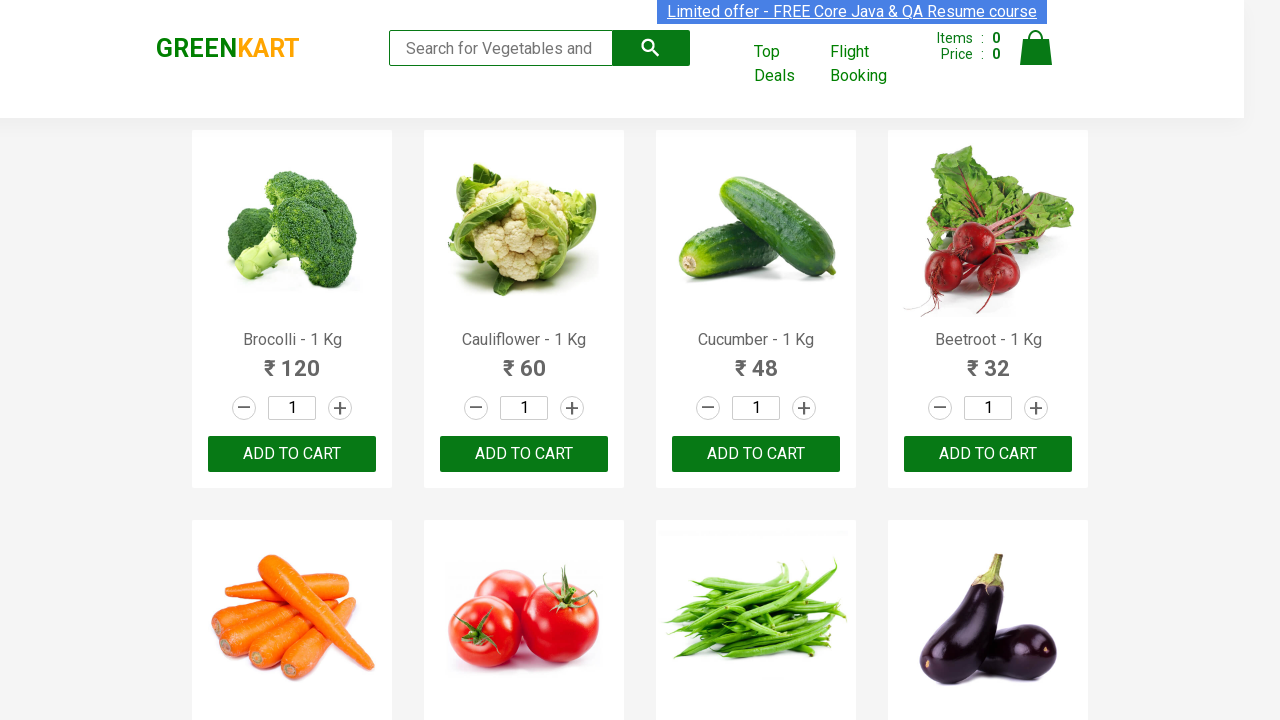